Verifies that clicking the cart link navigates to the cart page

Starting URL: https://www.demoblaze.com/index.html

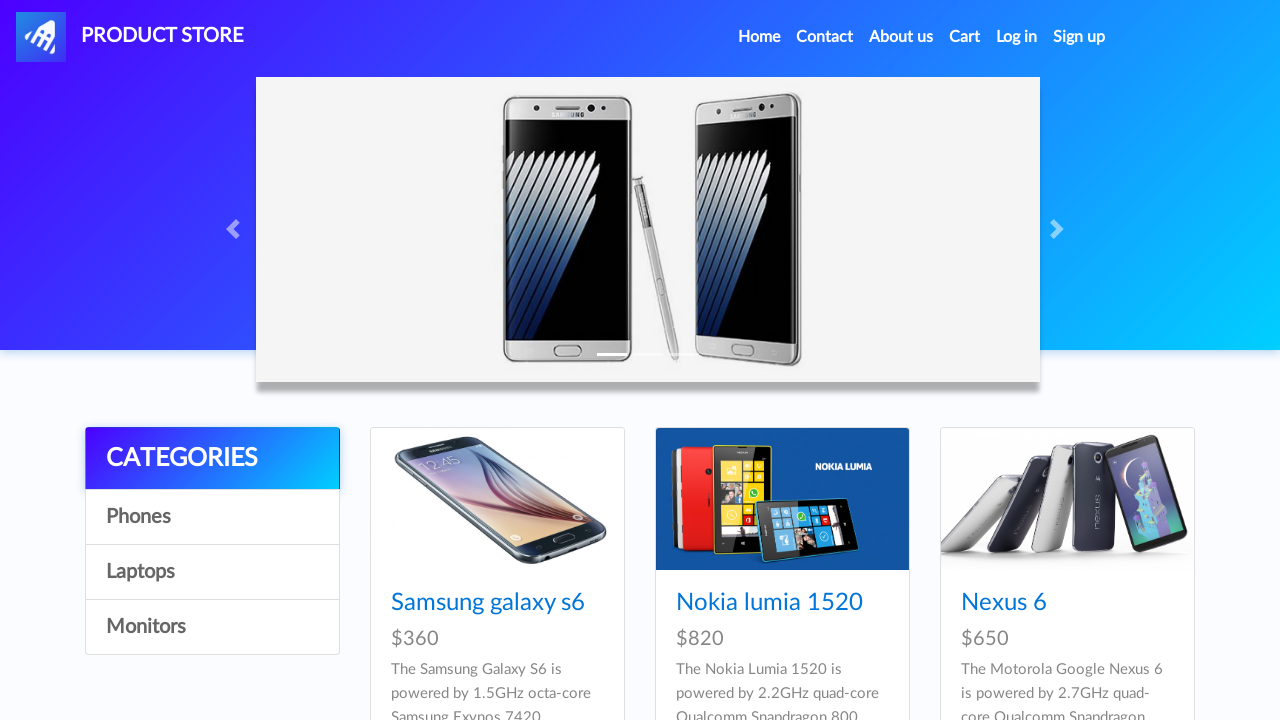

Clicked cart link at (965, 37) on #cartur
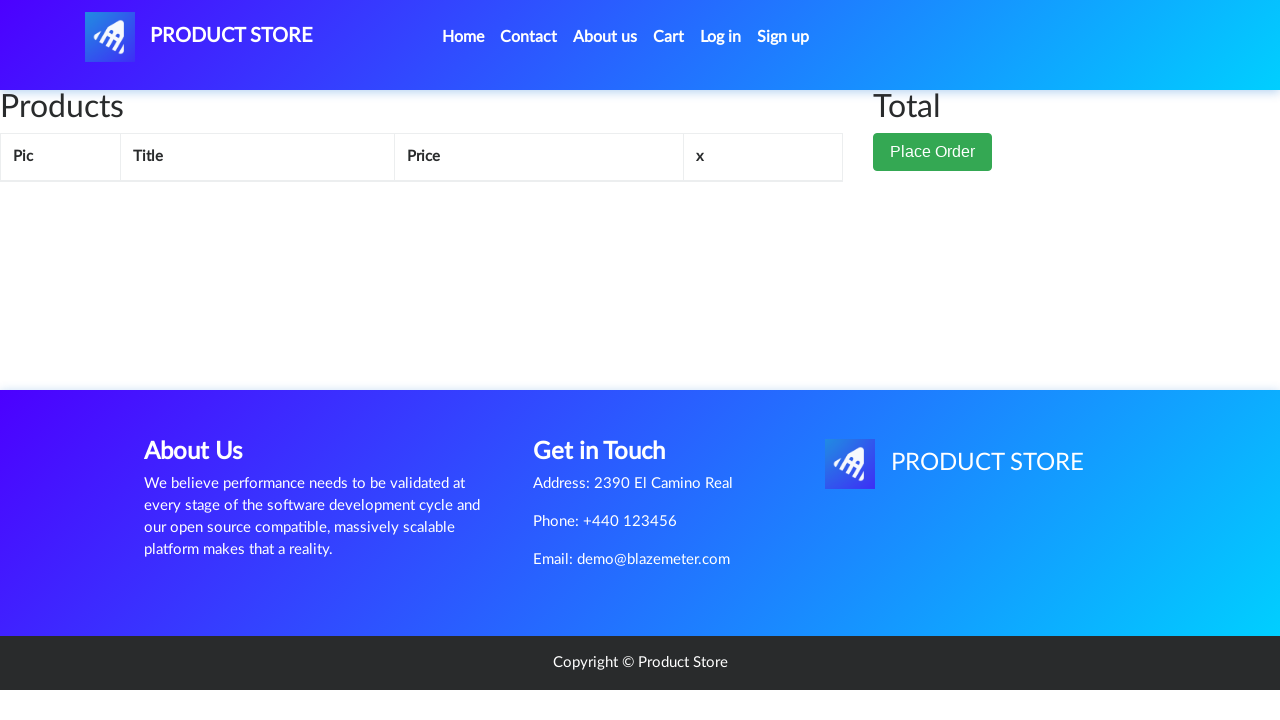

Navigated to cart page
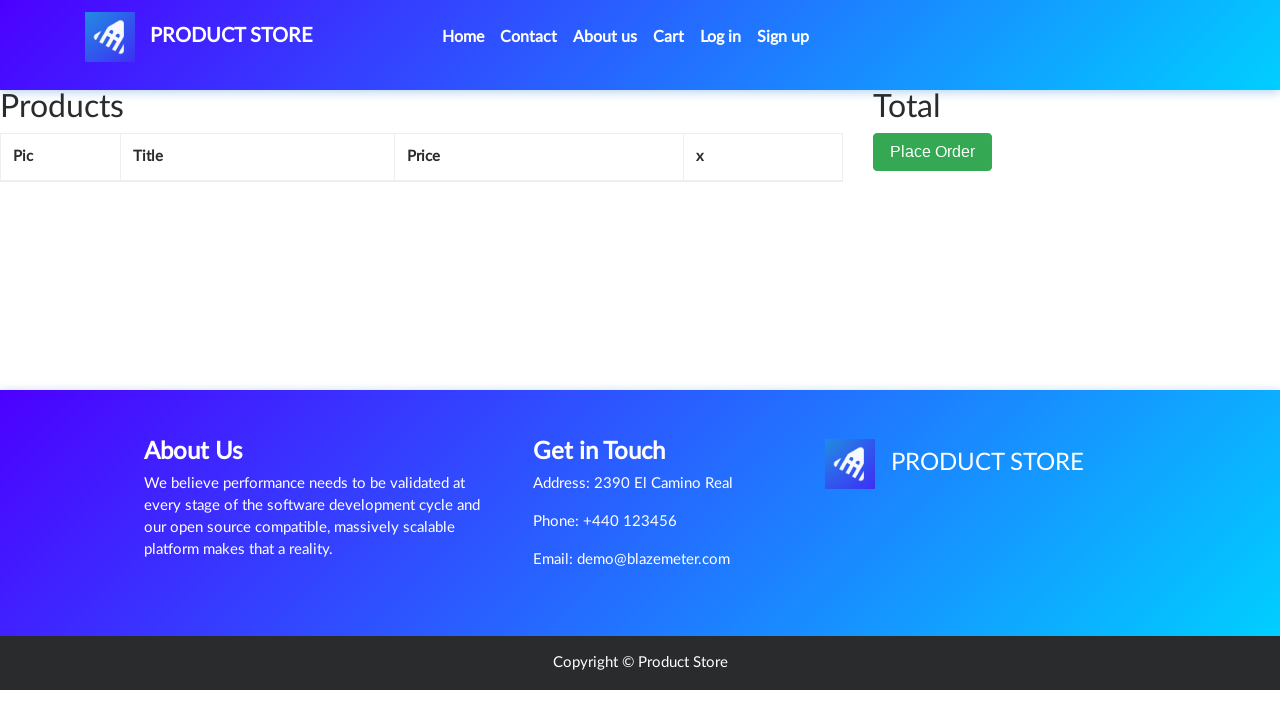

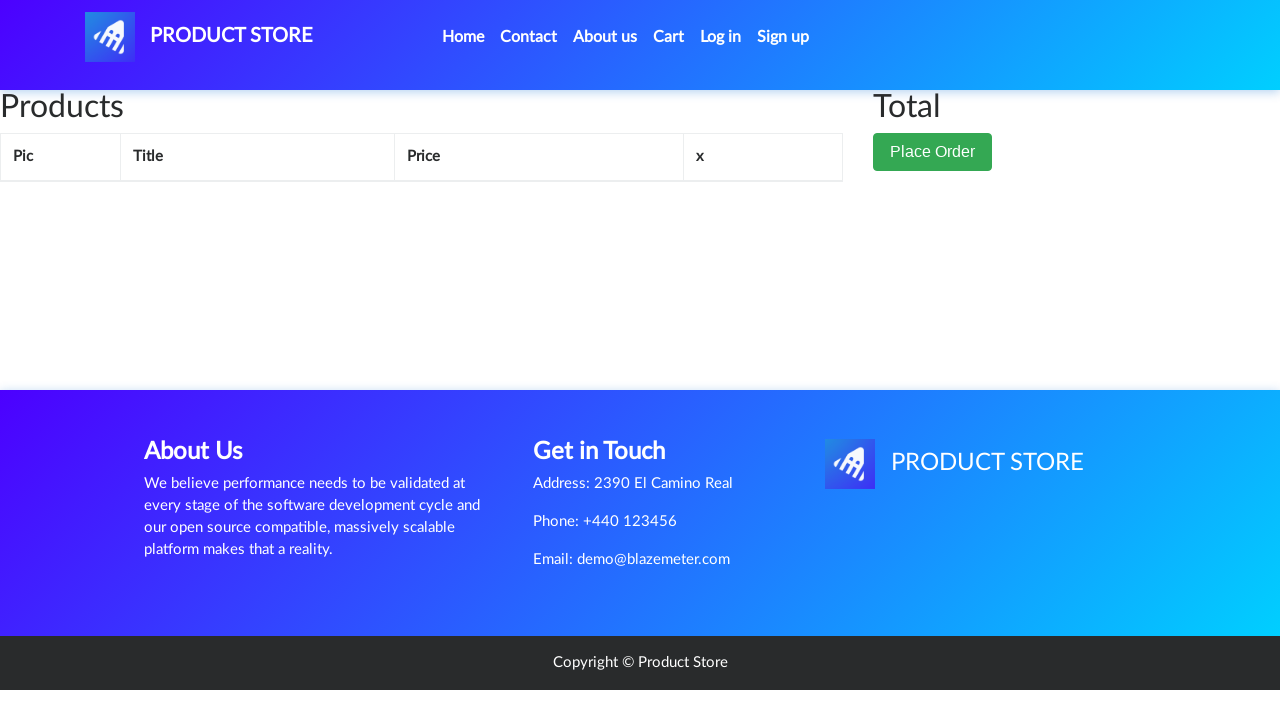